Tests basic browser navigation actions including navigating between pages, maximizing/minimizing window, back navigation, and refresh

Starting URL: https://rahulshettyacademy.com/

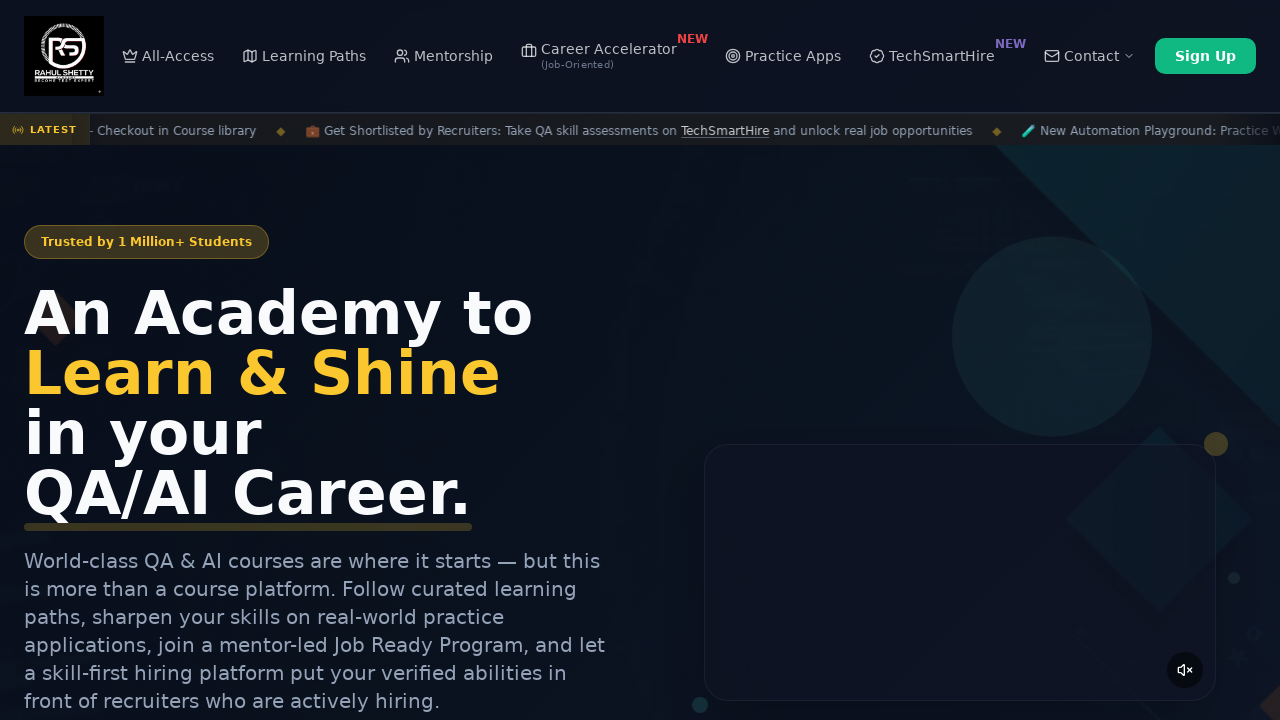

Retrieved and printed page title
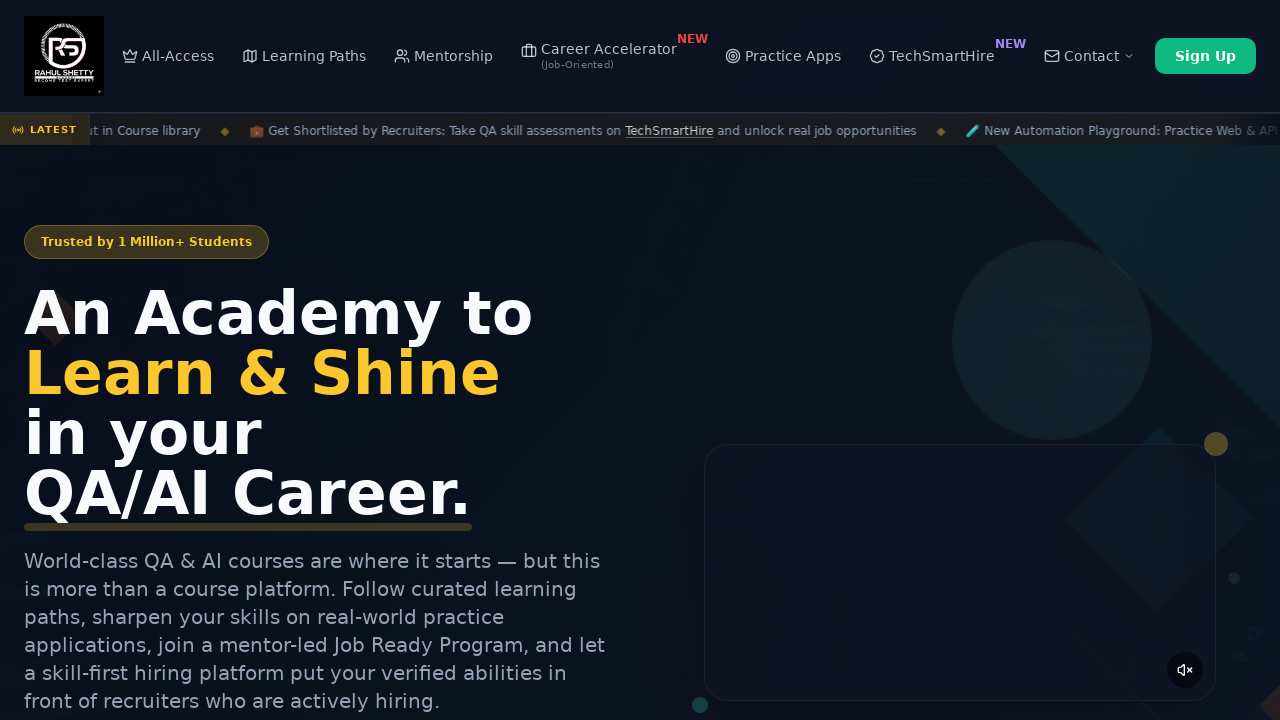

Retrieved and printed current page URL
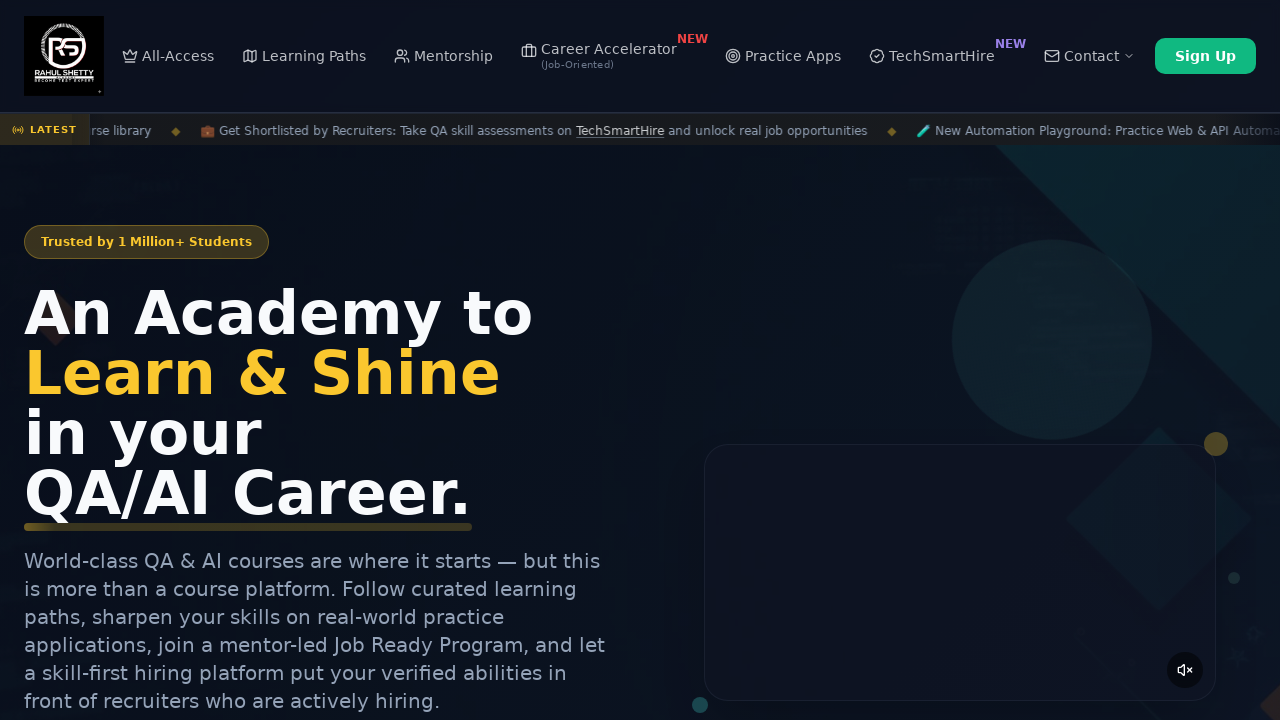

Navigated to AutomationPractice page
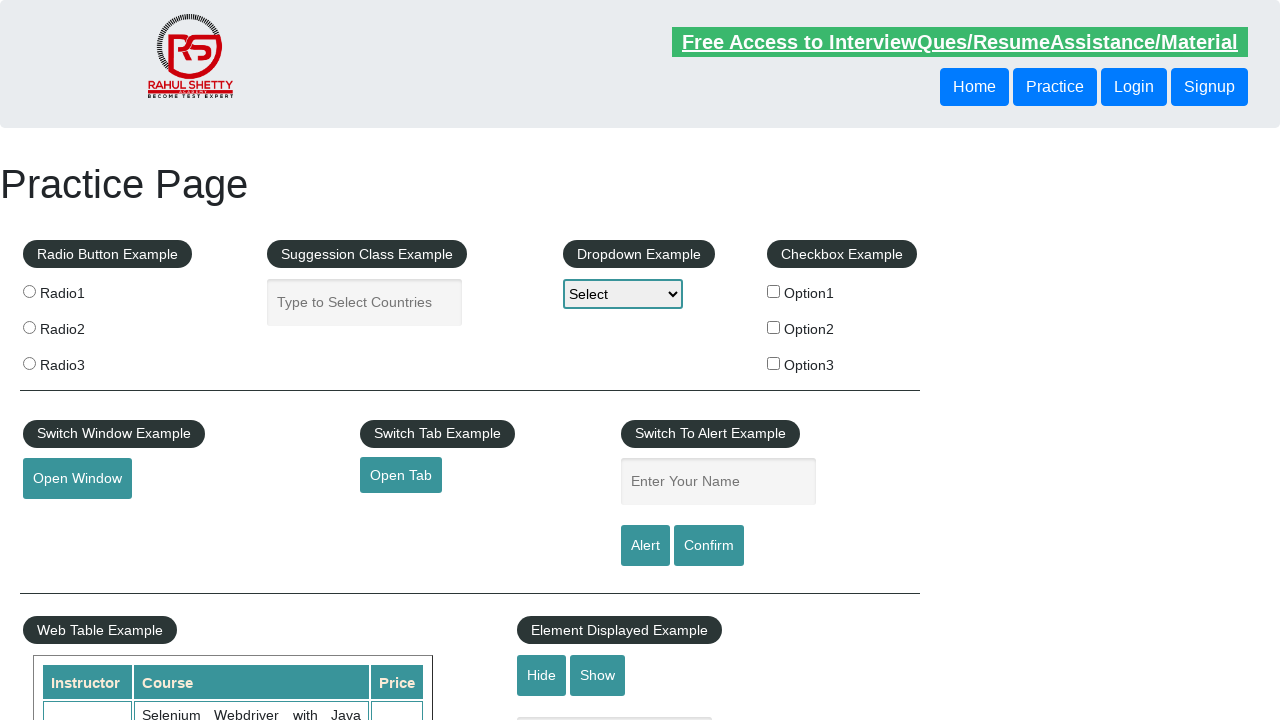

Navigated back to previous page
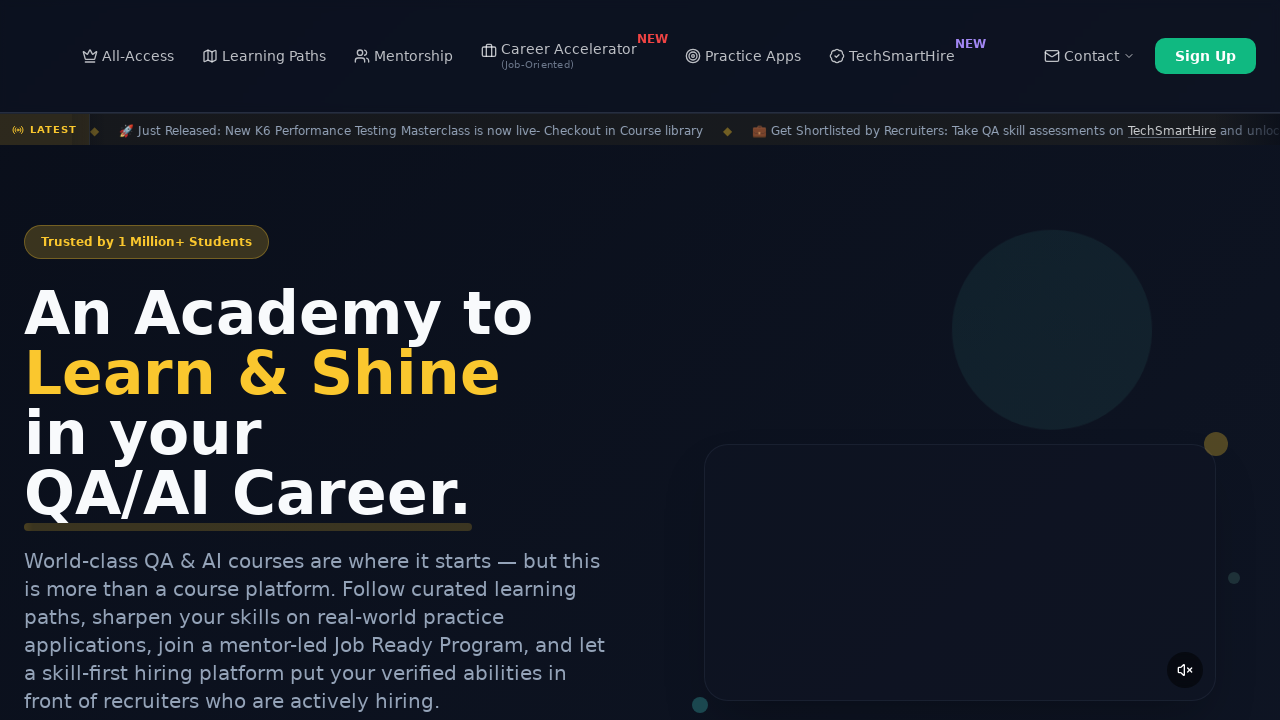

Refreshed the current page
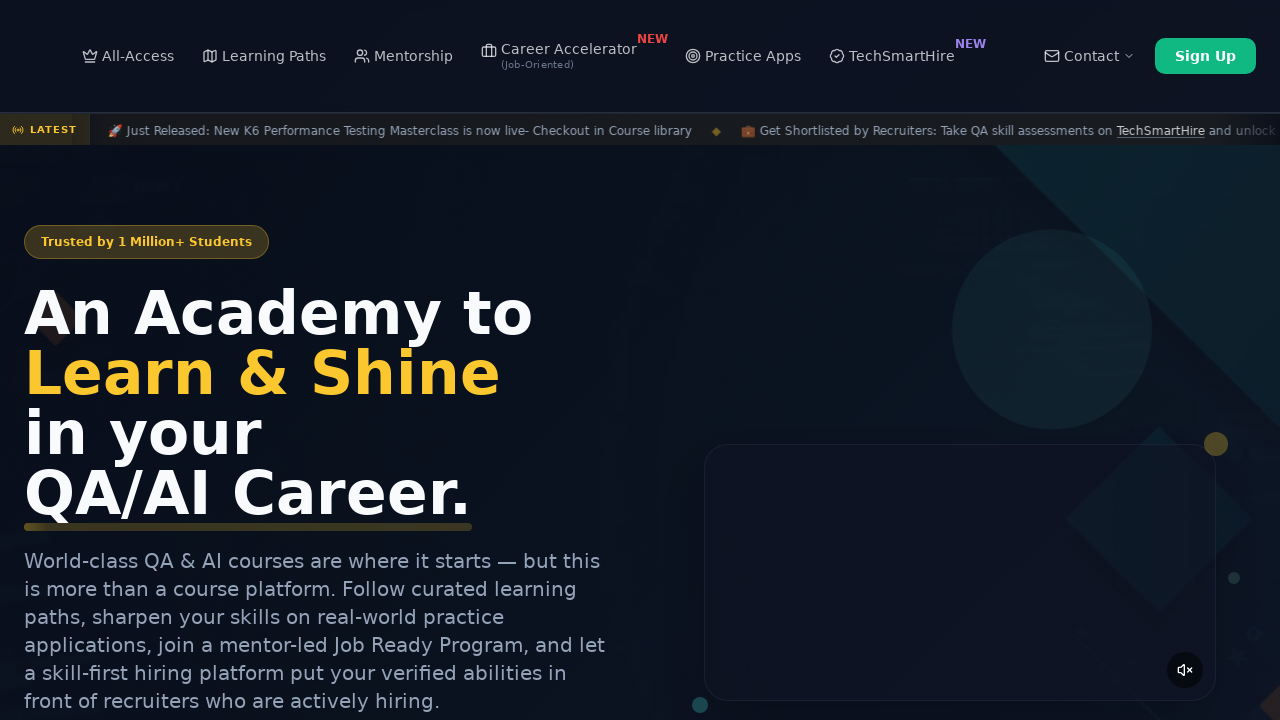

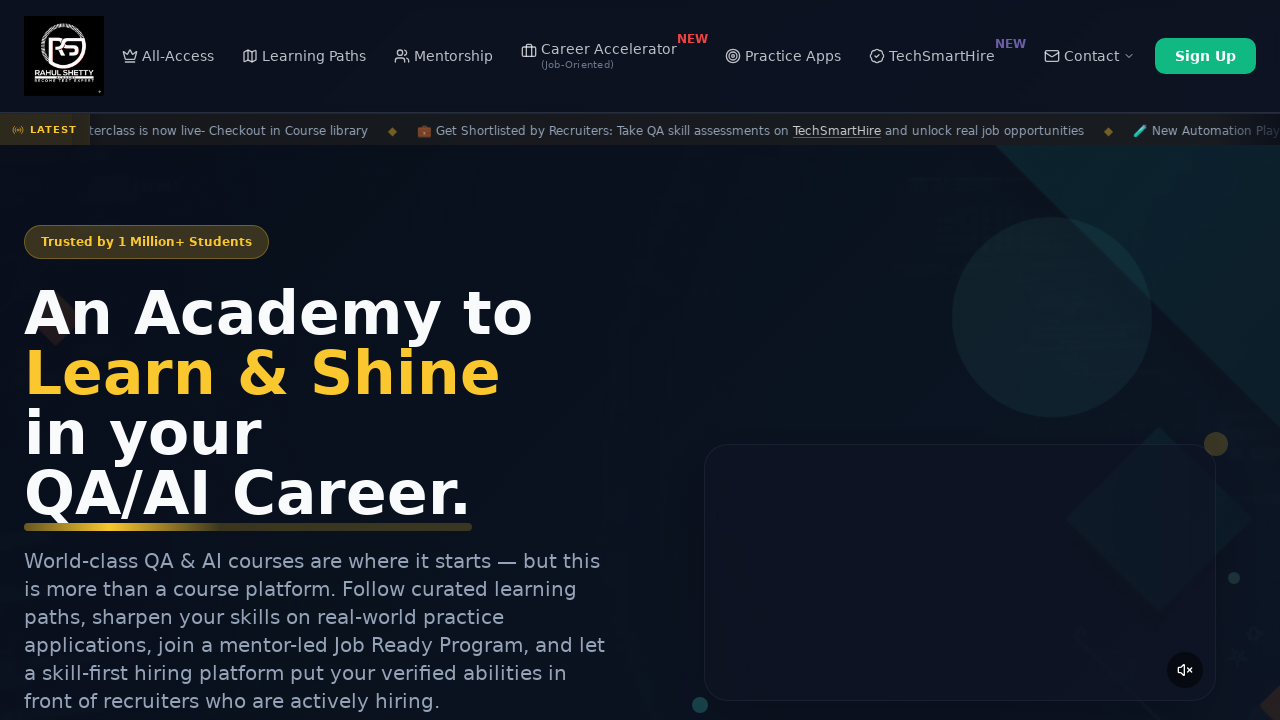